Tests JavaScript alert/confirm dialog handling by clicking a button that triggers a confirm popup, accepting it, then reading a value from the page, calculating a mathematical result, entering it in a text field, and submitting.

Starting URL: http://suninjuly.github.io/alert_accept.html

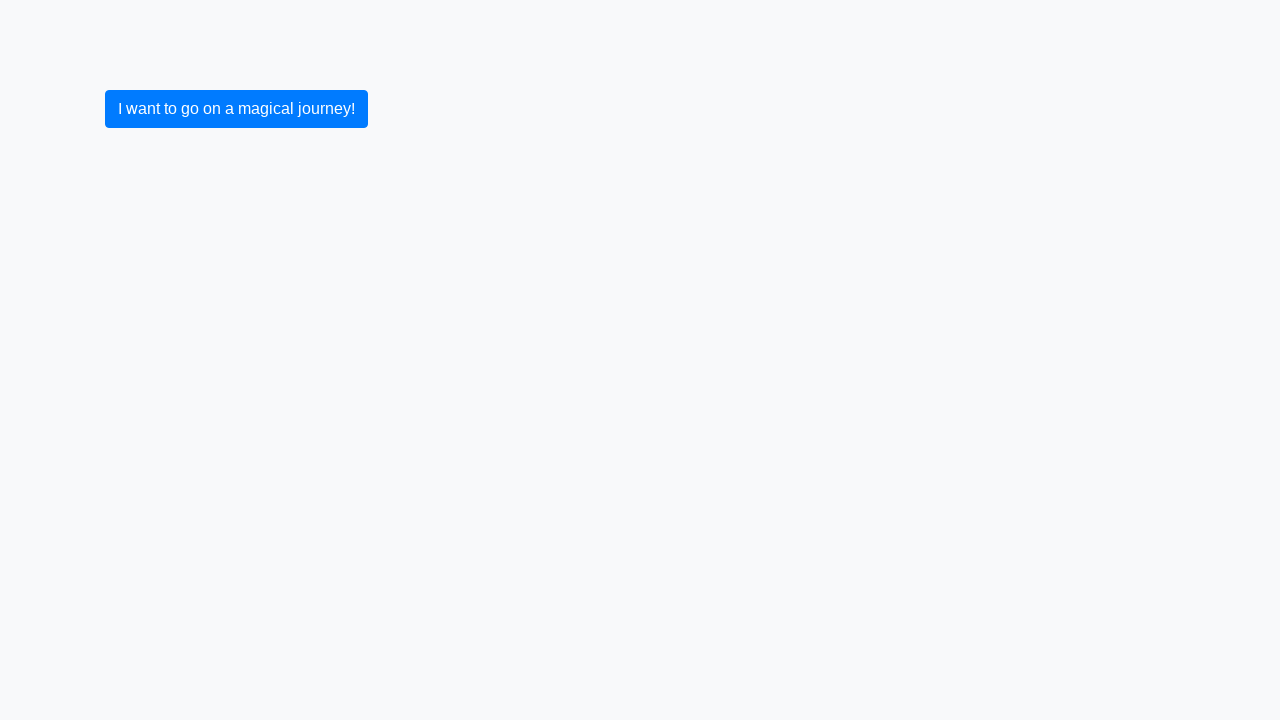

Set up dialog handler to automatically accept confirm dialogs
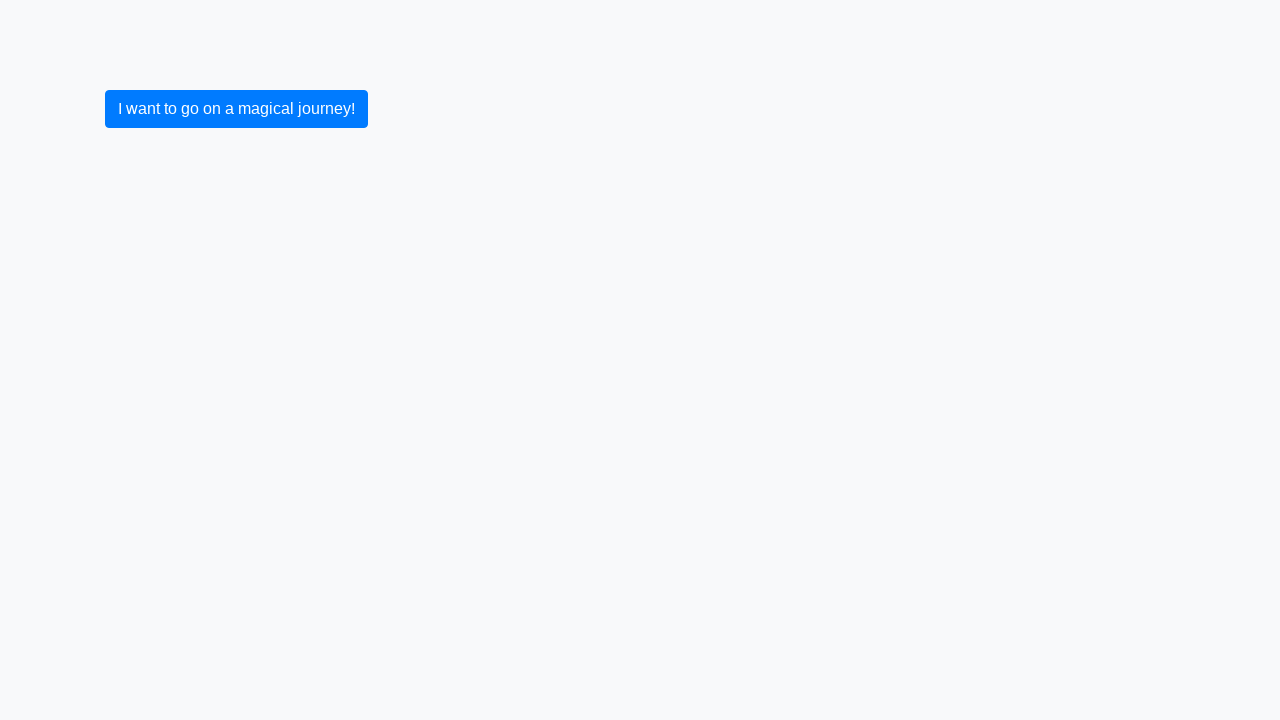

Clicked button to trigger confirm dialog at (236, 109) on button.btn
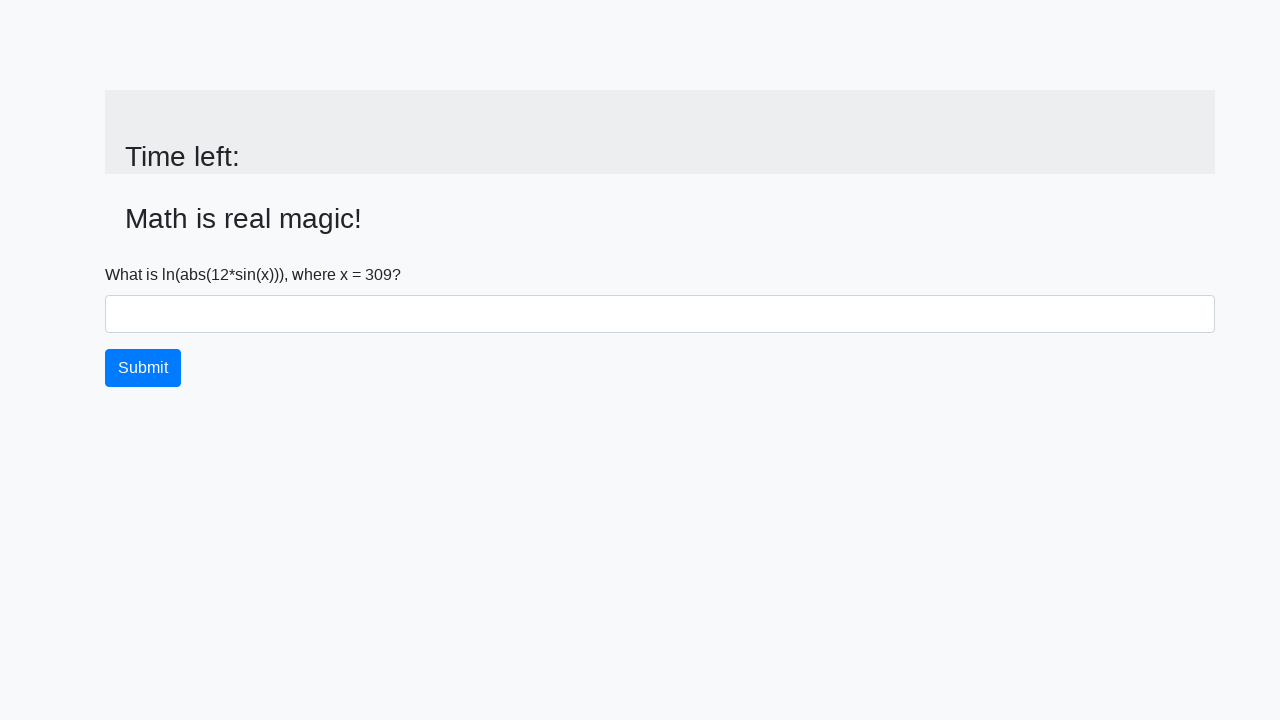

Confirm dialog accepted and page updated with input value element
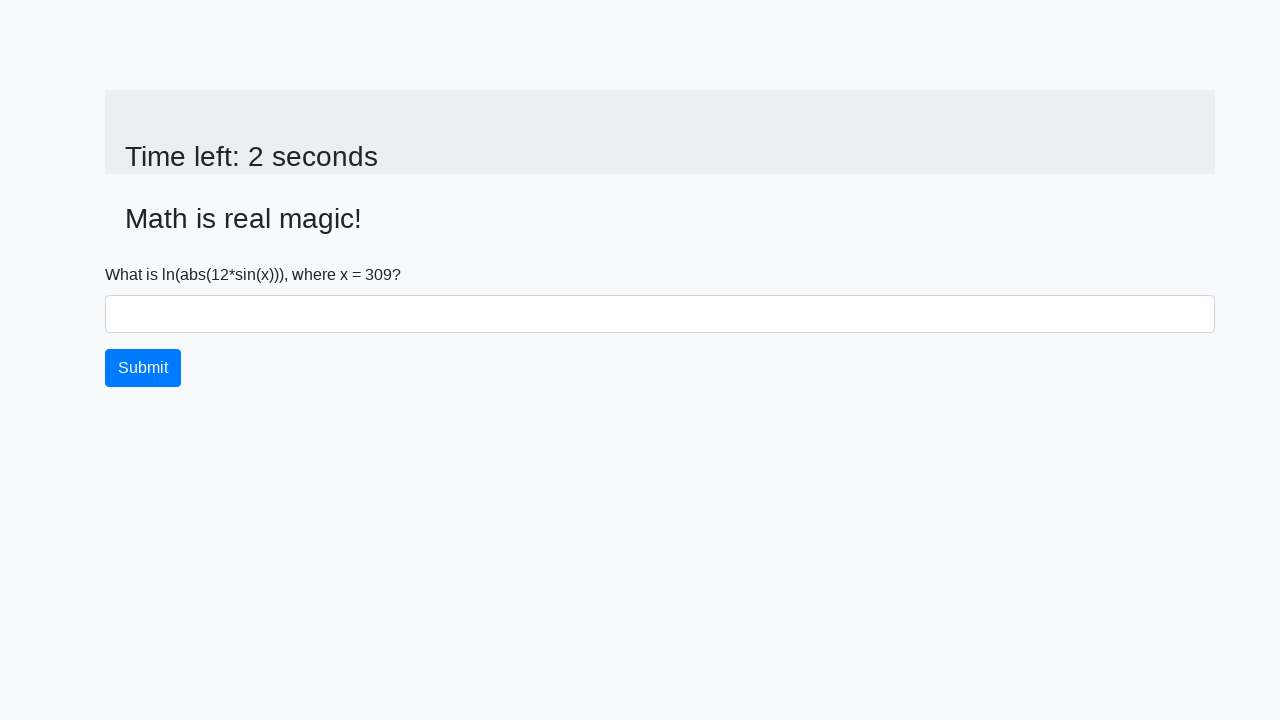

Retrieved x value from page: 309
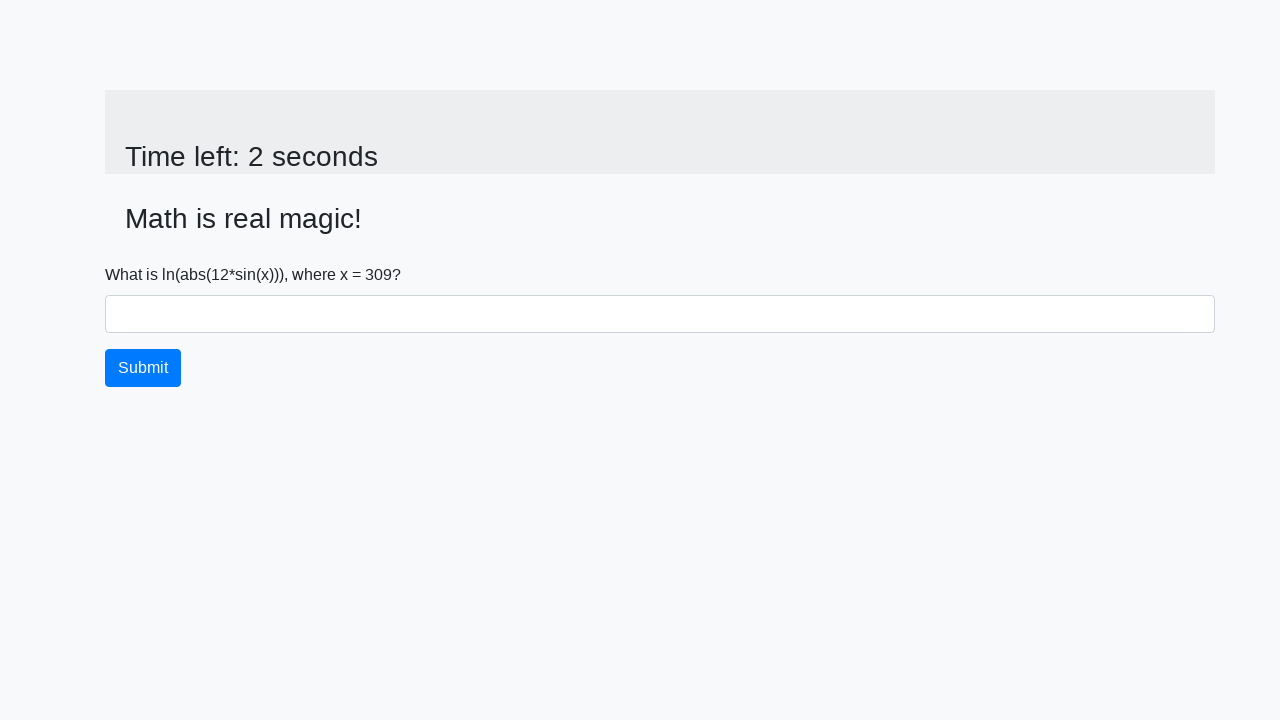

Calculated result y: 2.381545661479836
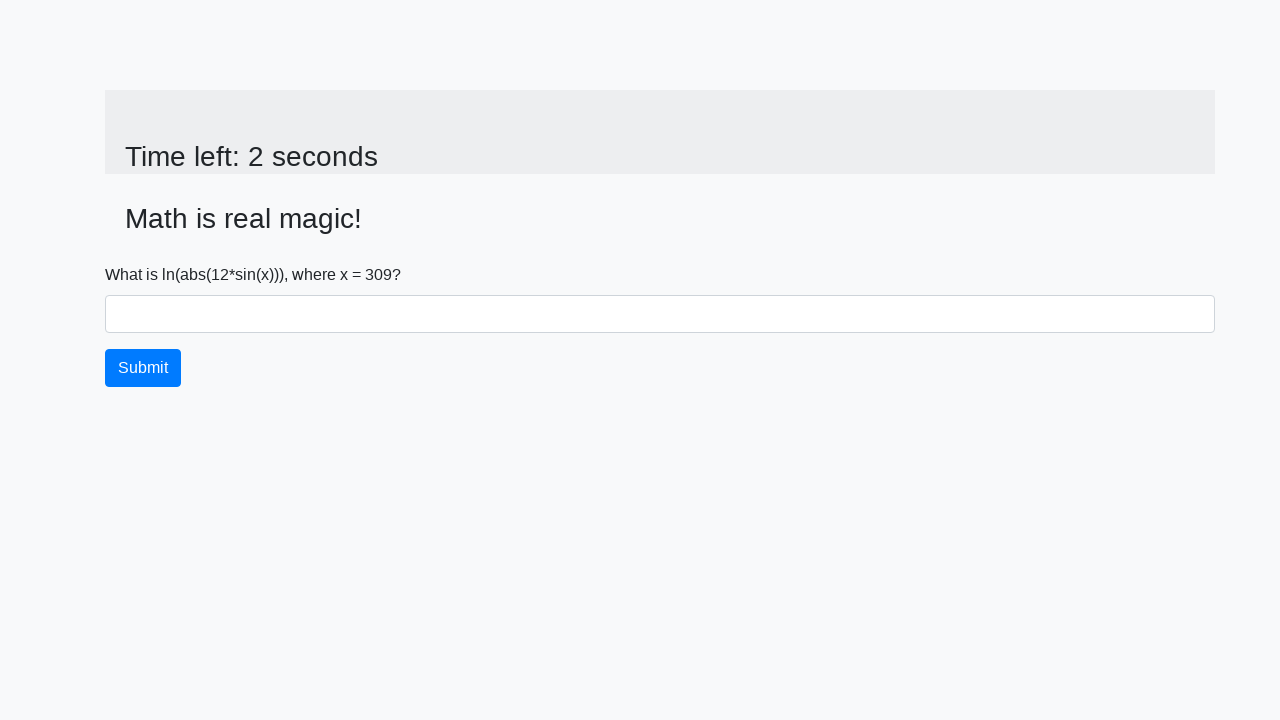

Clicked answer input field at (660, 314) on #answer
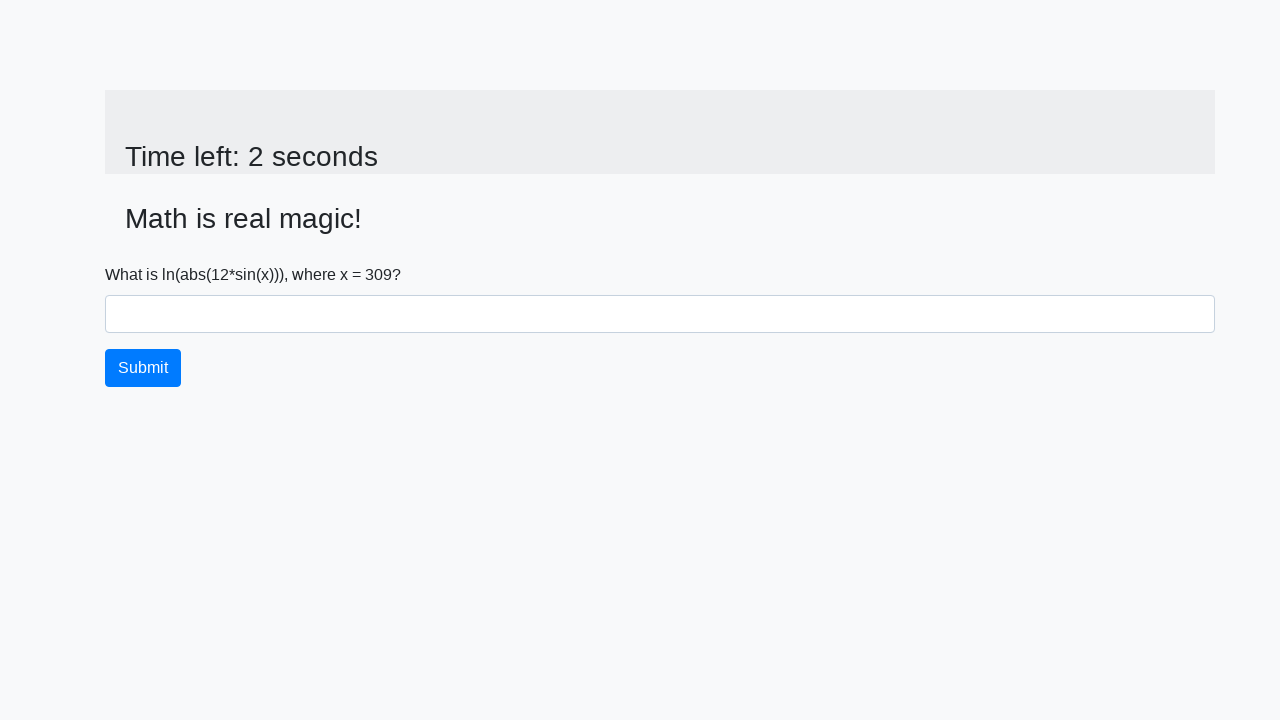

Filled answer field with calculated value: 2.381545661479836 on #answer
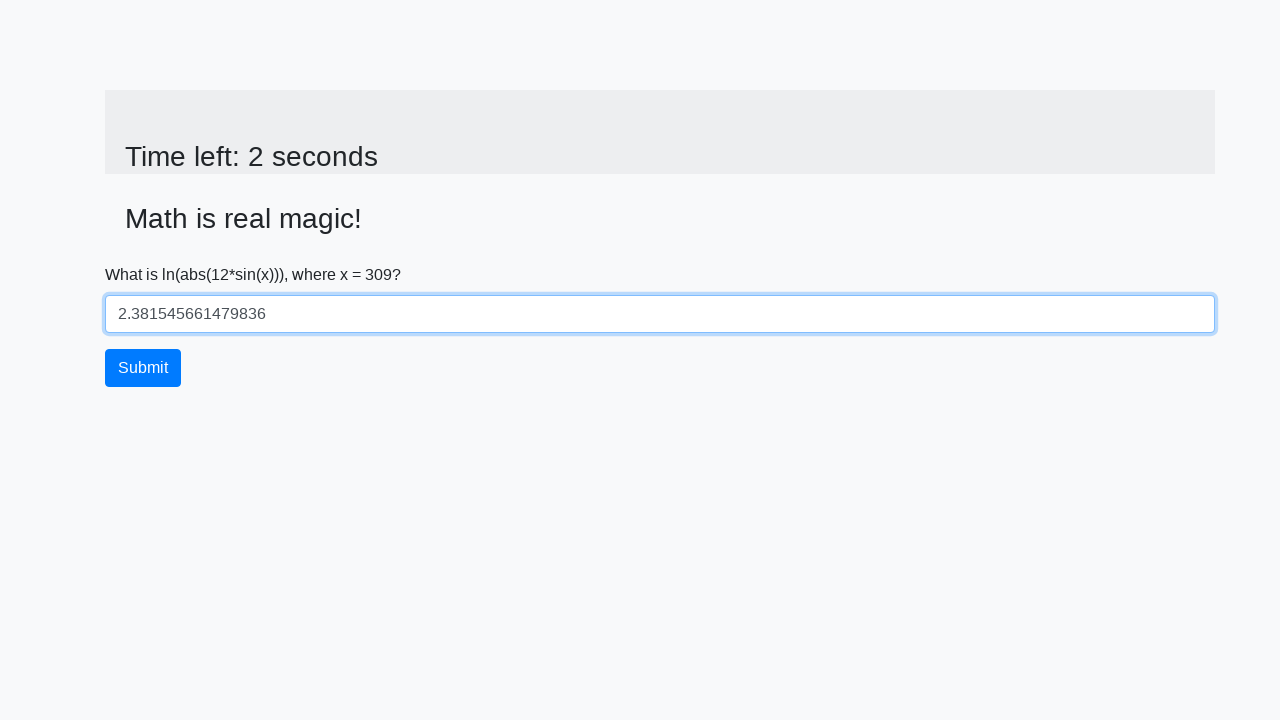

Clicked submit button to submit the answer at (143, 368) on button.btn
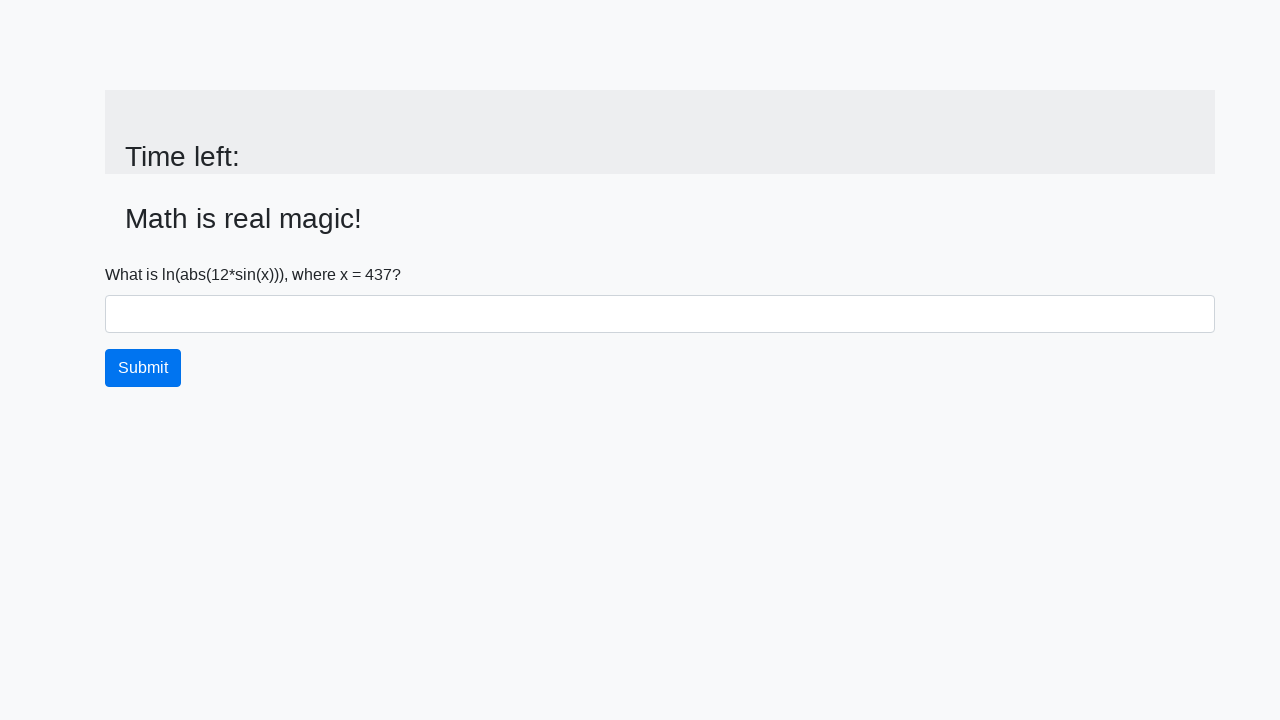

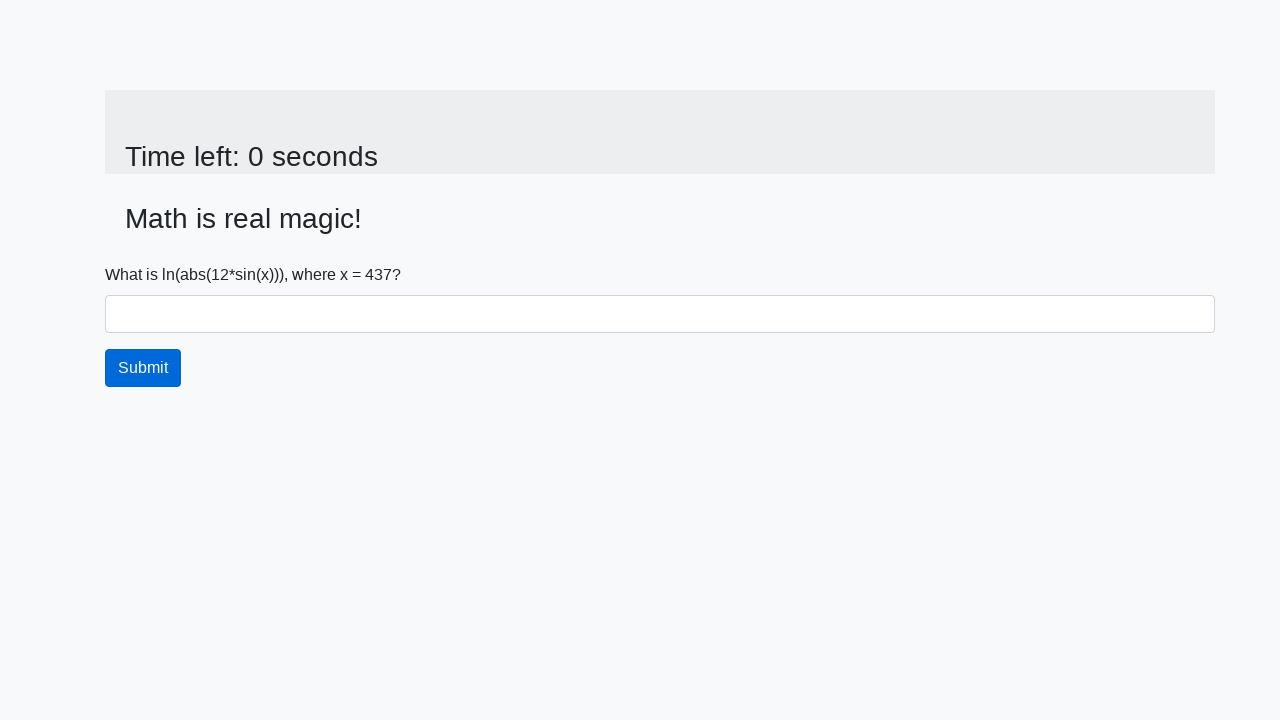